Navigates to a challenge page, extracts a value from an element's attribute, calculates the answer using a mathematical formula, fills in the result, and submits the form by clicking checkbox, radio button, and submit button.

Starting URL: http://suninjuly.github.io/get_attribute.html

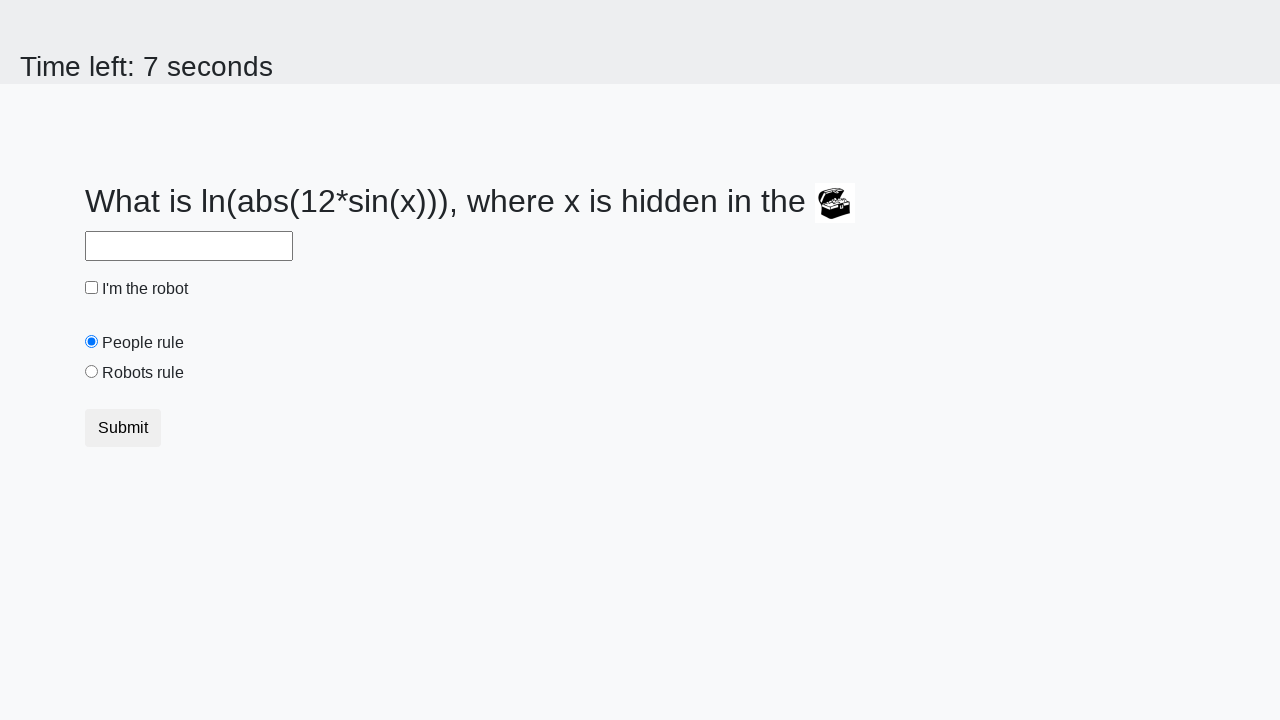

Located treasure element
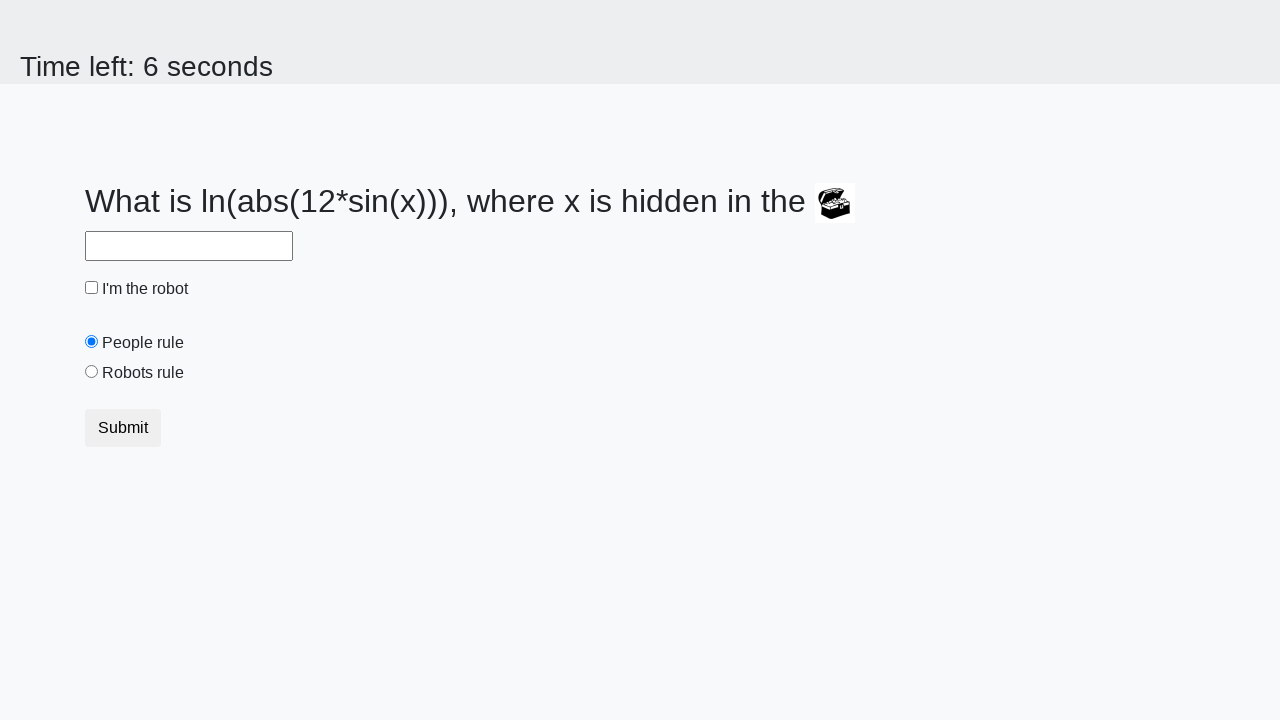

Extracted valuex attribute: 26
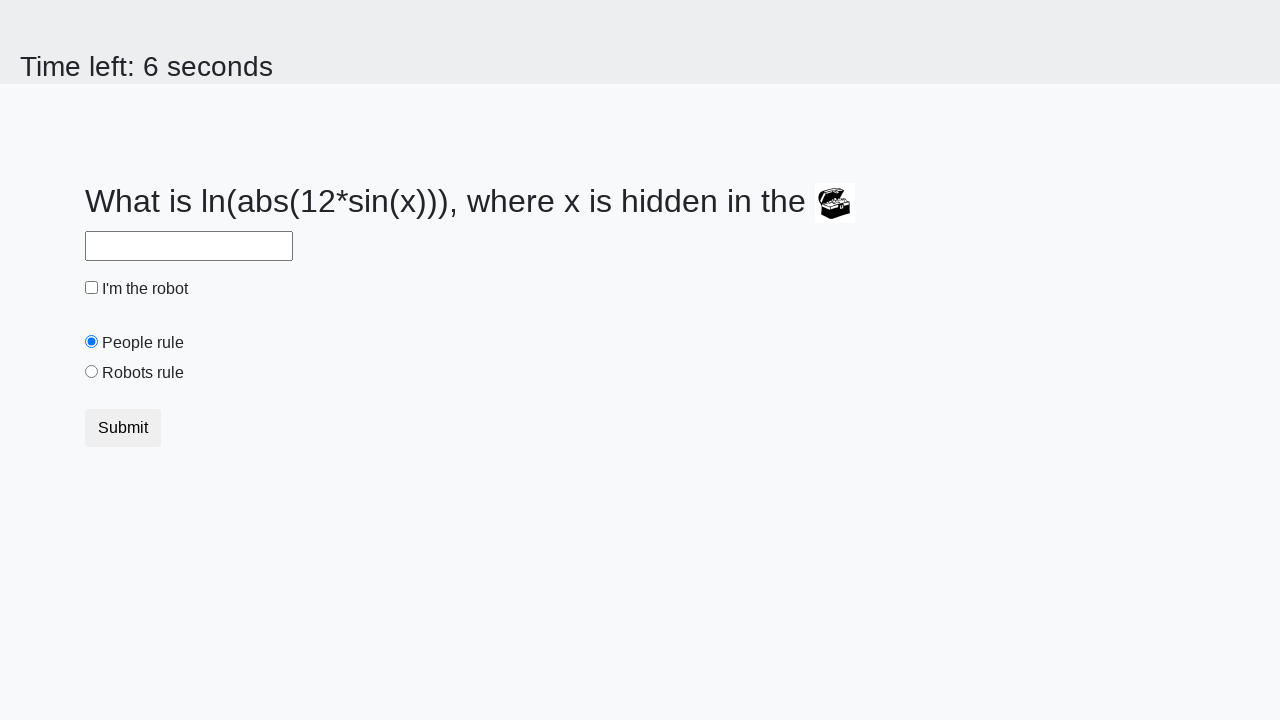

Calculated answer using formula: 2.2138305327161727
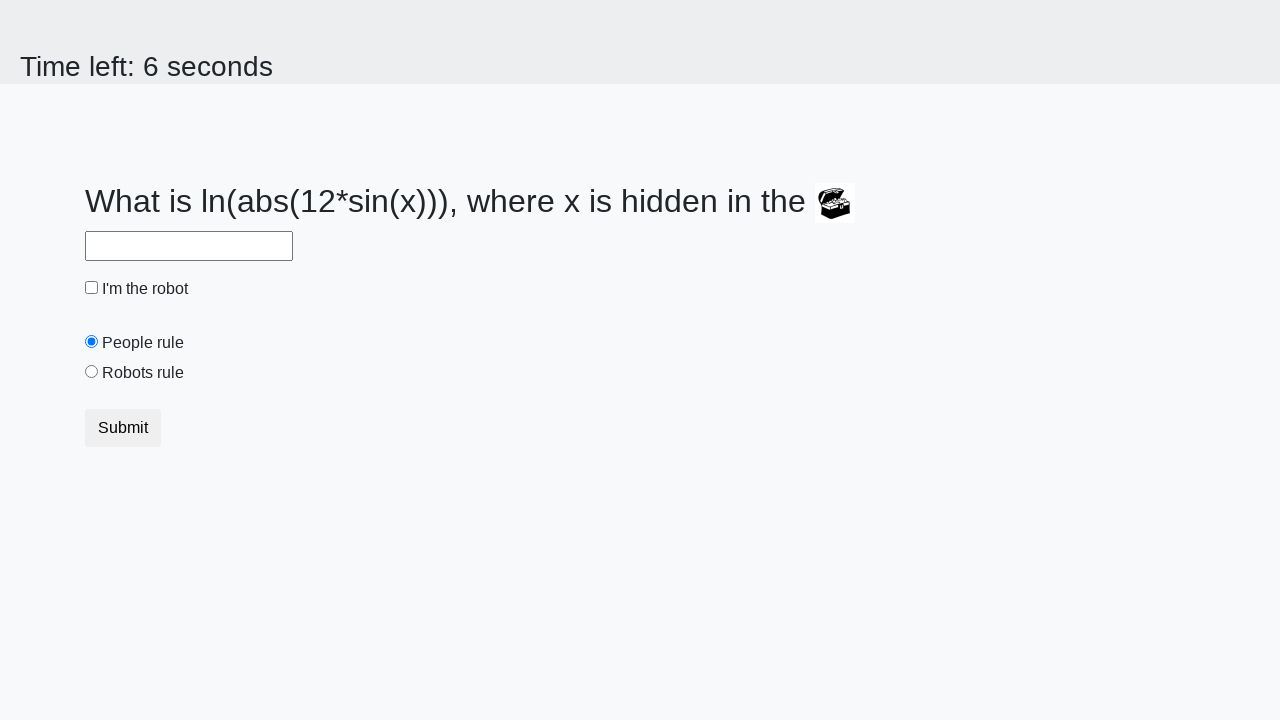

Filled answer field with calculated value: 2.2138305327161727 on #answer
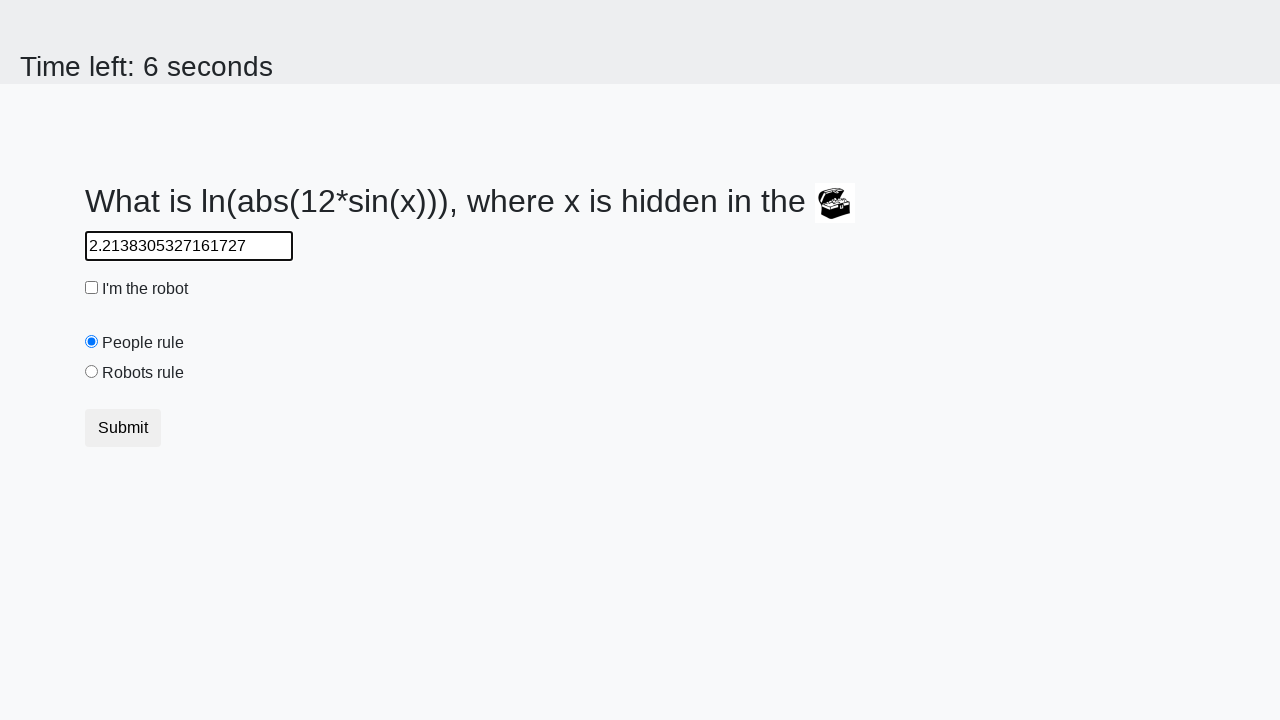

Clicked robot checkbox at (92, 288) on #robotCheckbox
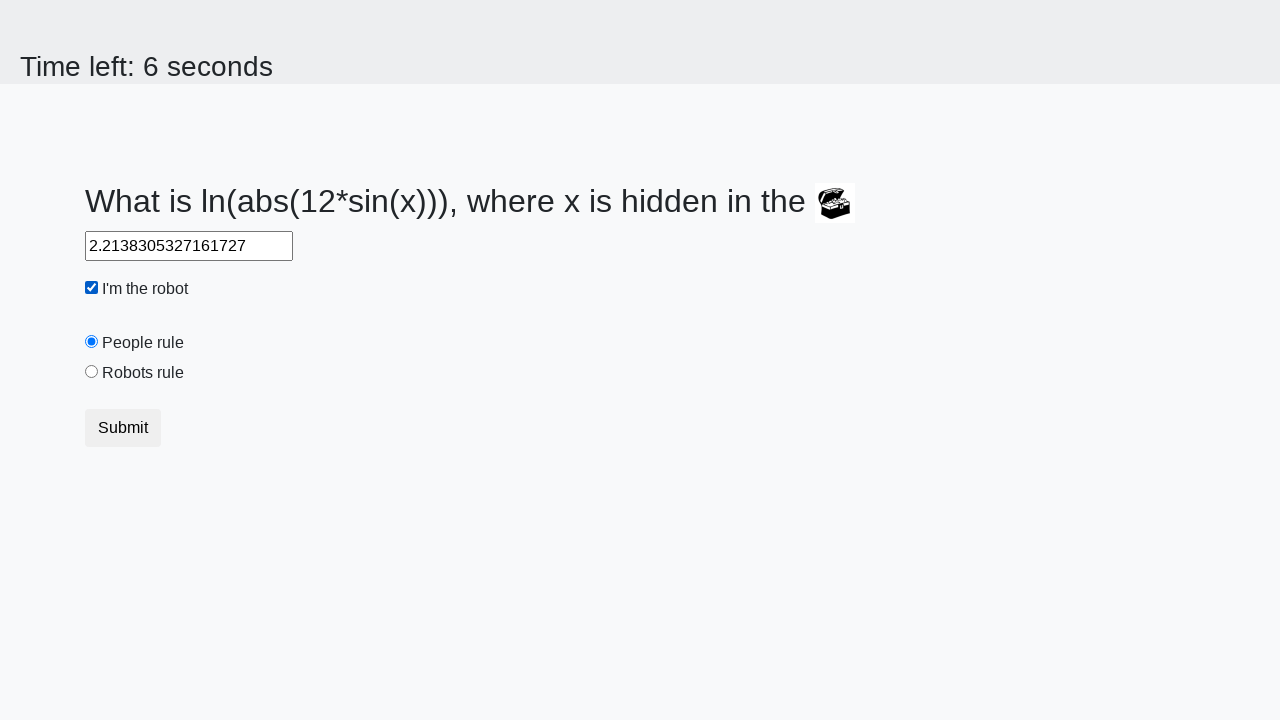

Clicked robots rule radio button at (92, 372) on #robotsRule
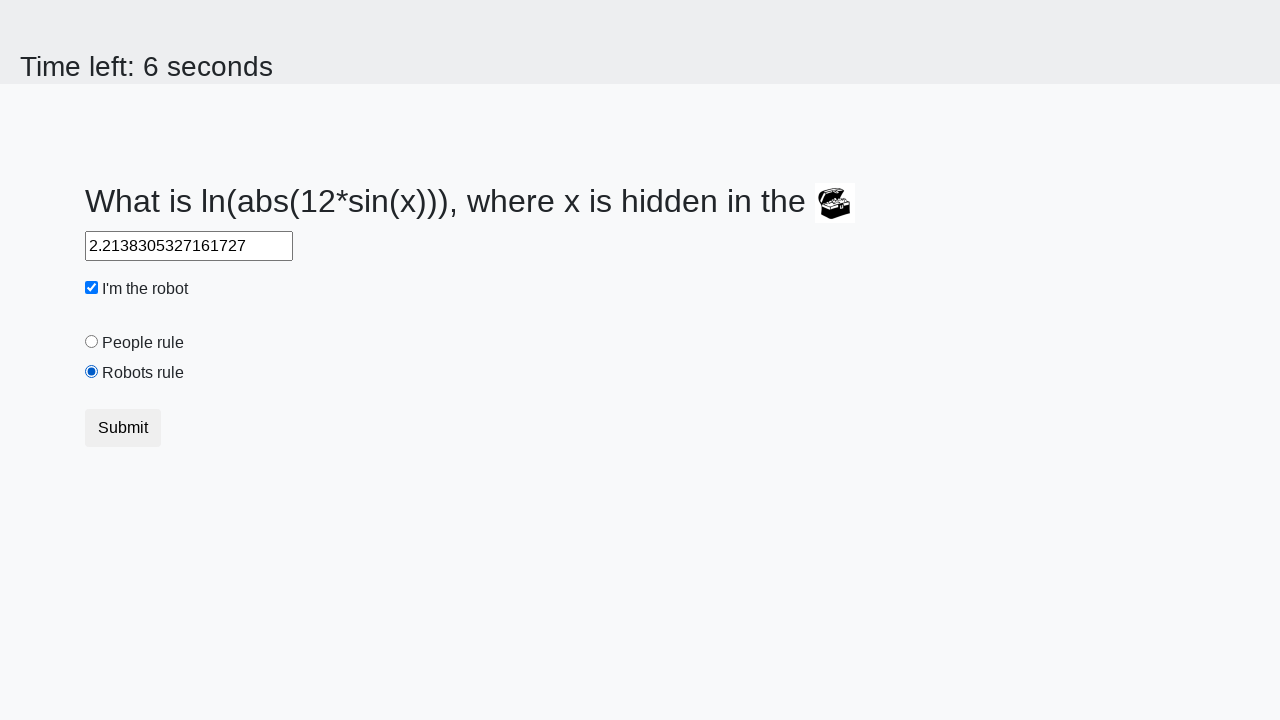

Clicked submit button at (123, 428) on .btn.btn-default
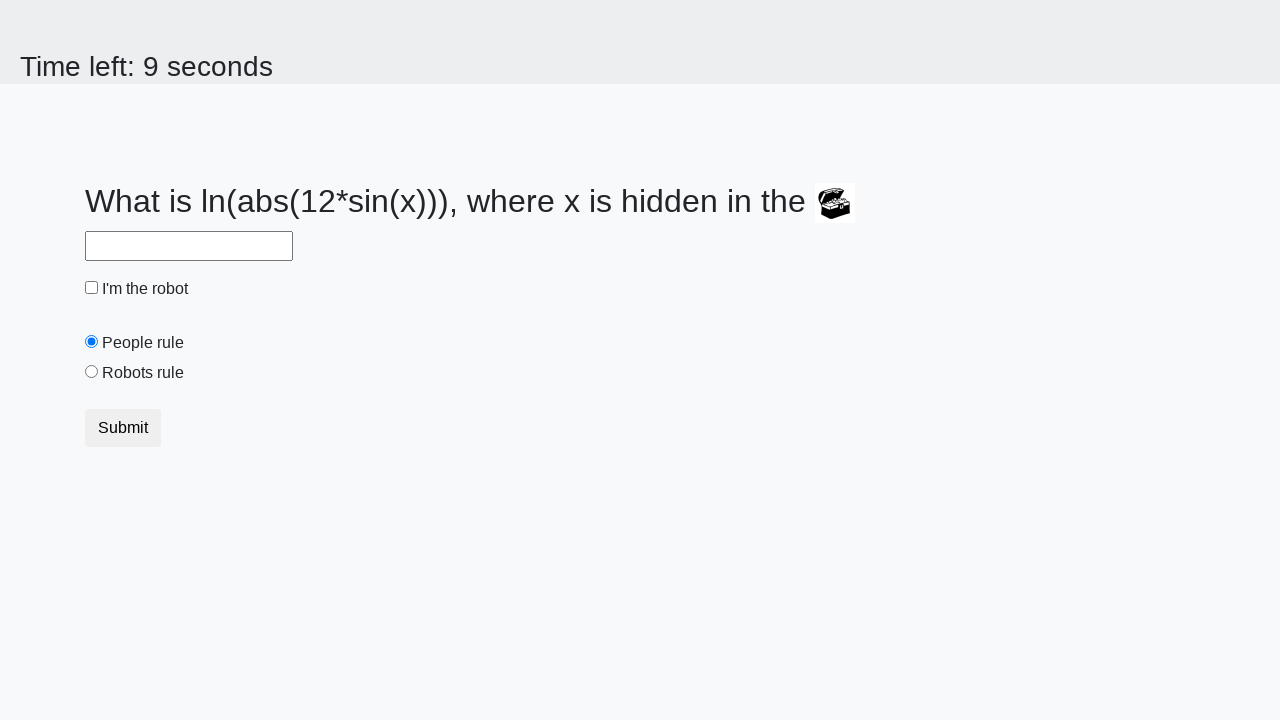

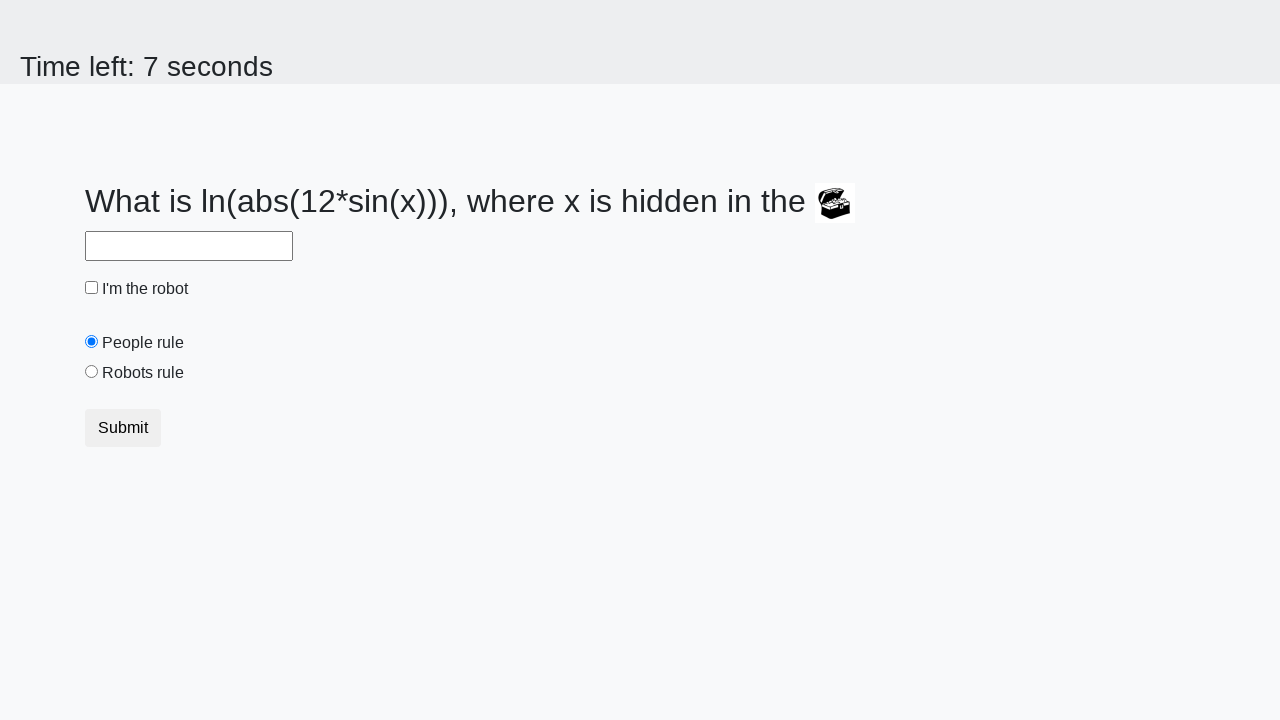